Tests dynamic content page by clicking the refresh link

Starting URL: https://the-internet.herokuapp.com/

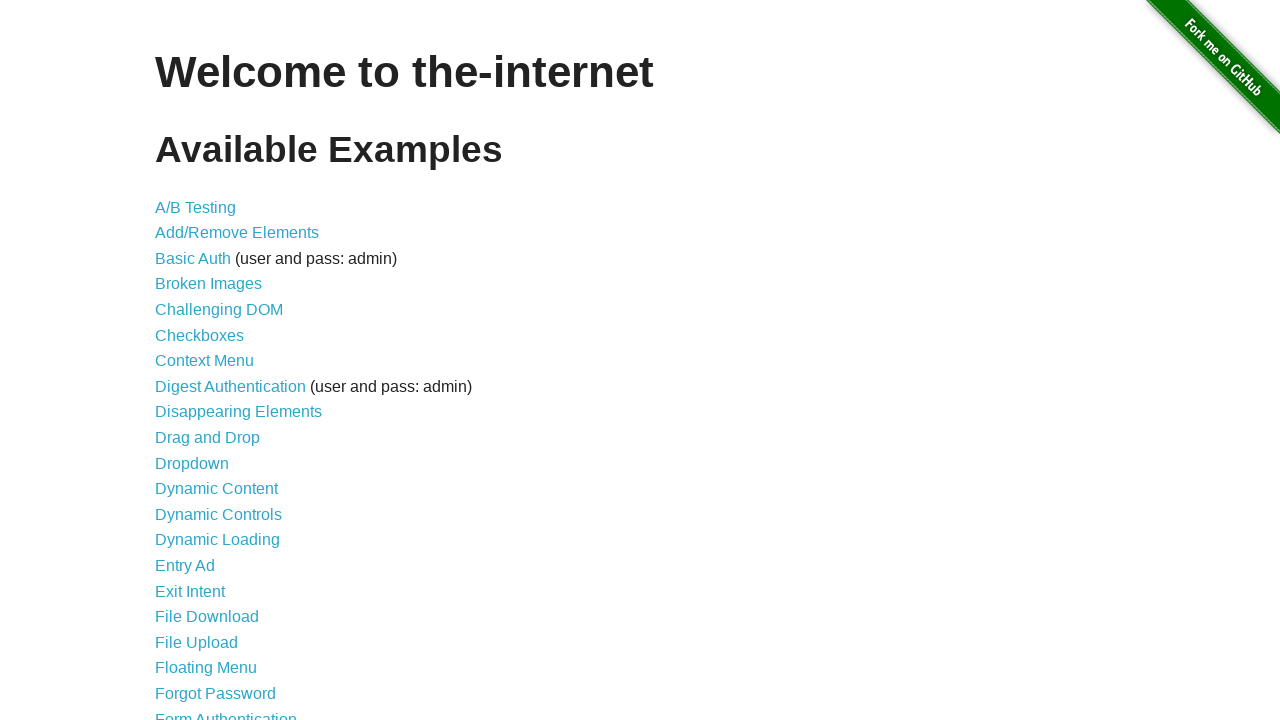

Clicked link to navigate to Dynamic Content page at (216, 489) on xpath=//*[@id='content']/ul/li[12]/a
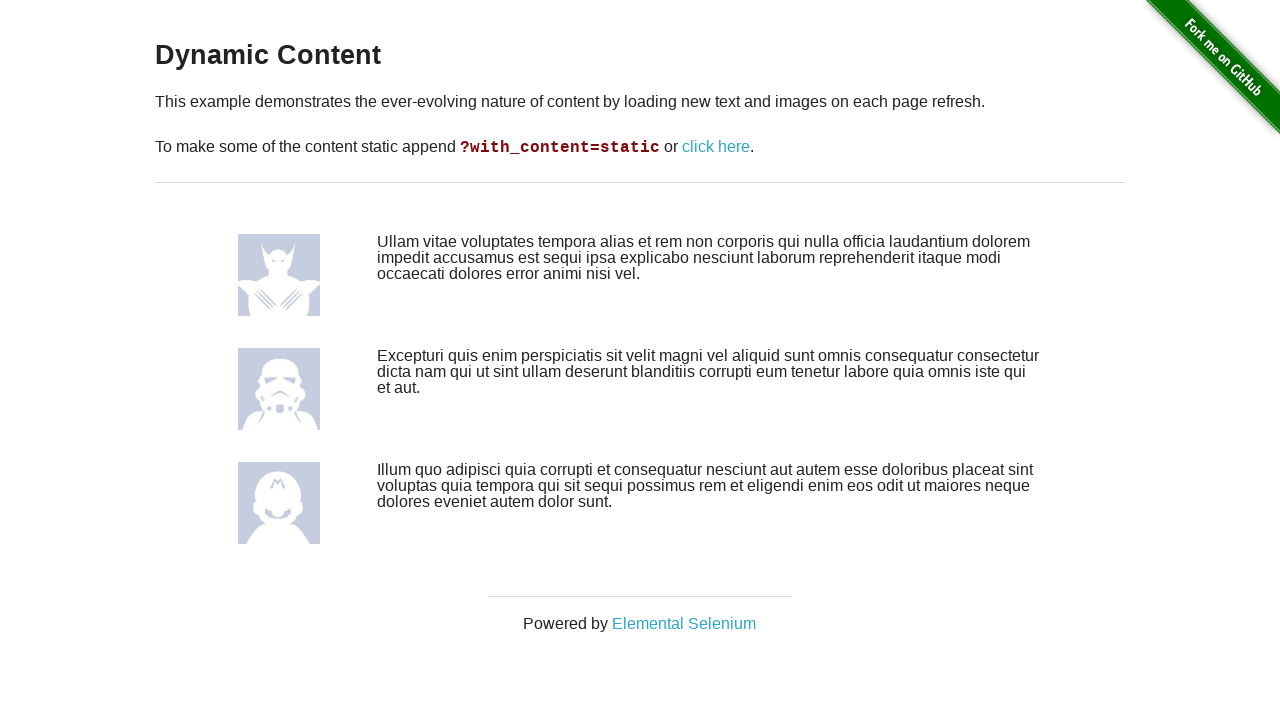

Clicked refresh link to reload dynamic content at (716, 147) on text=click here
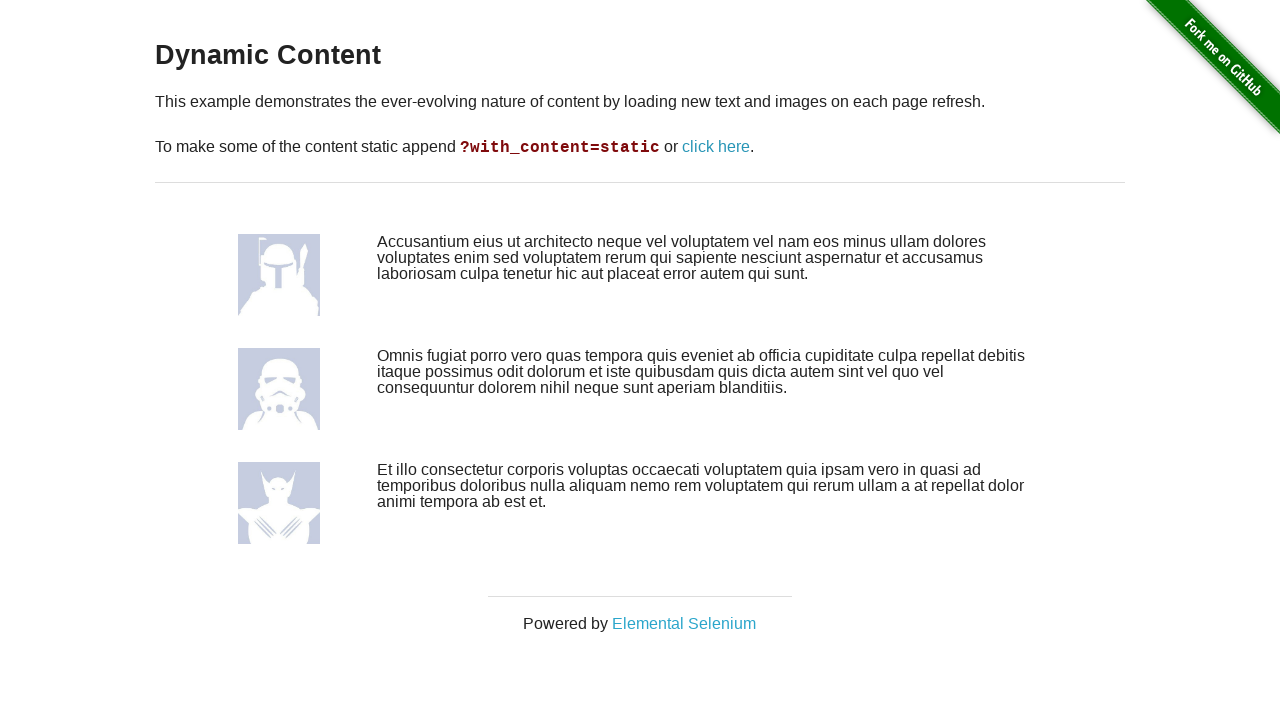

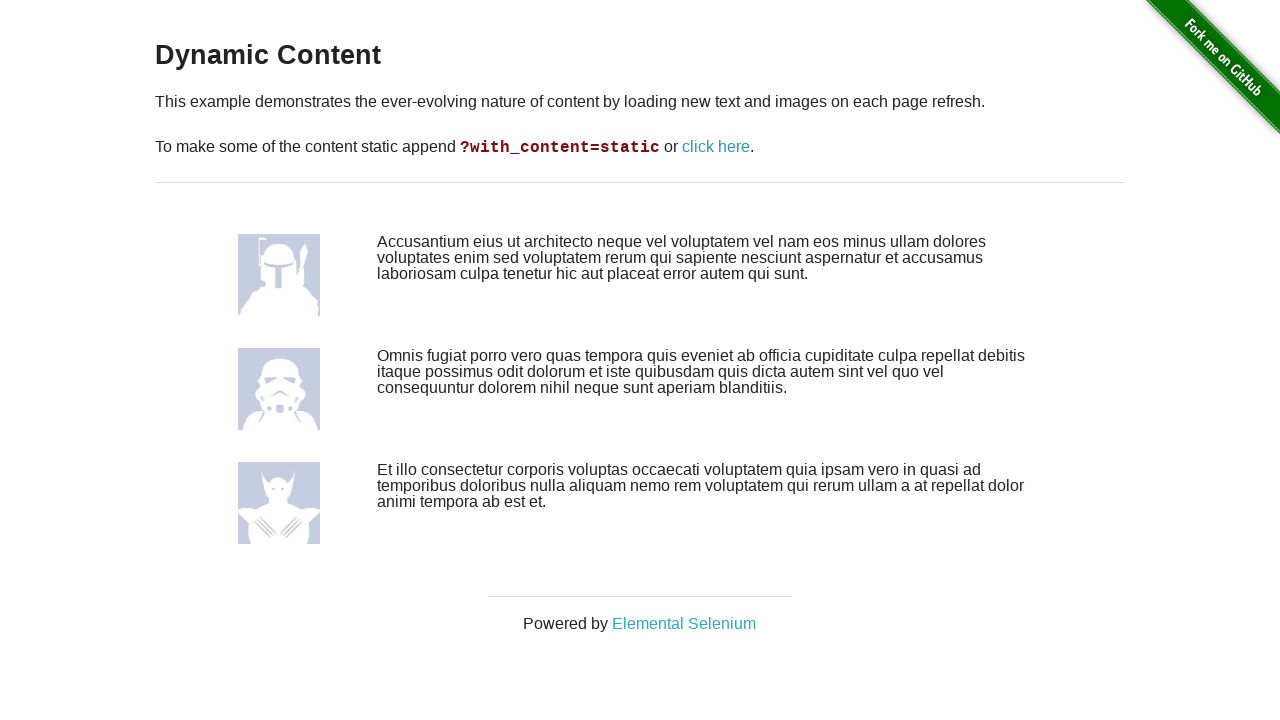